Tests A/B test opt-out by adding the Optimizely opt-out cookie before navigating to the A/B test page, then verifying the test is disabled.

Starting URL: http://the-internet.herokuapp.com

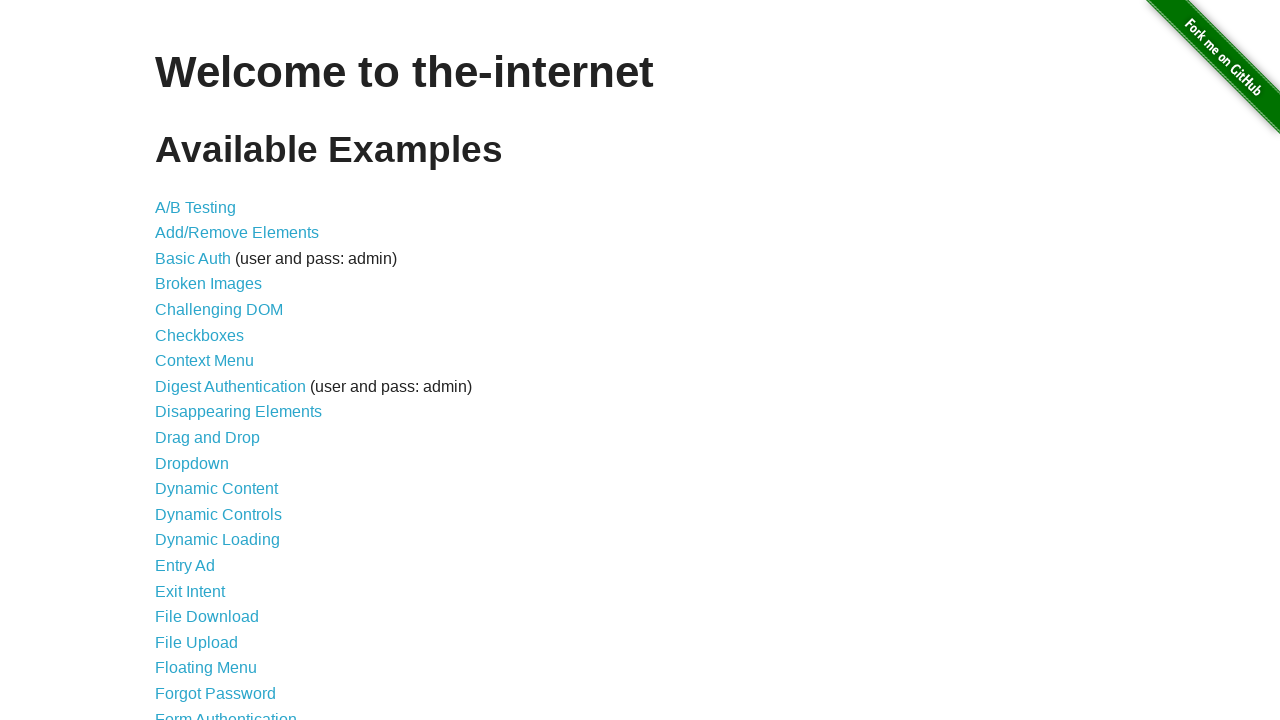

Added Optimizely opt-out cookie to context
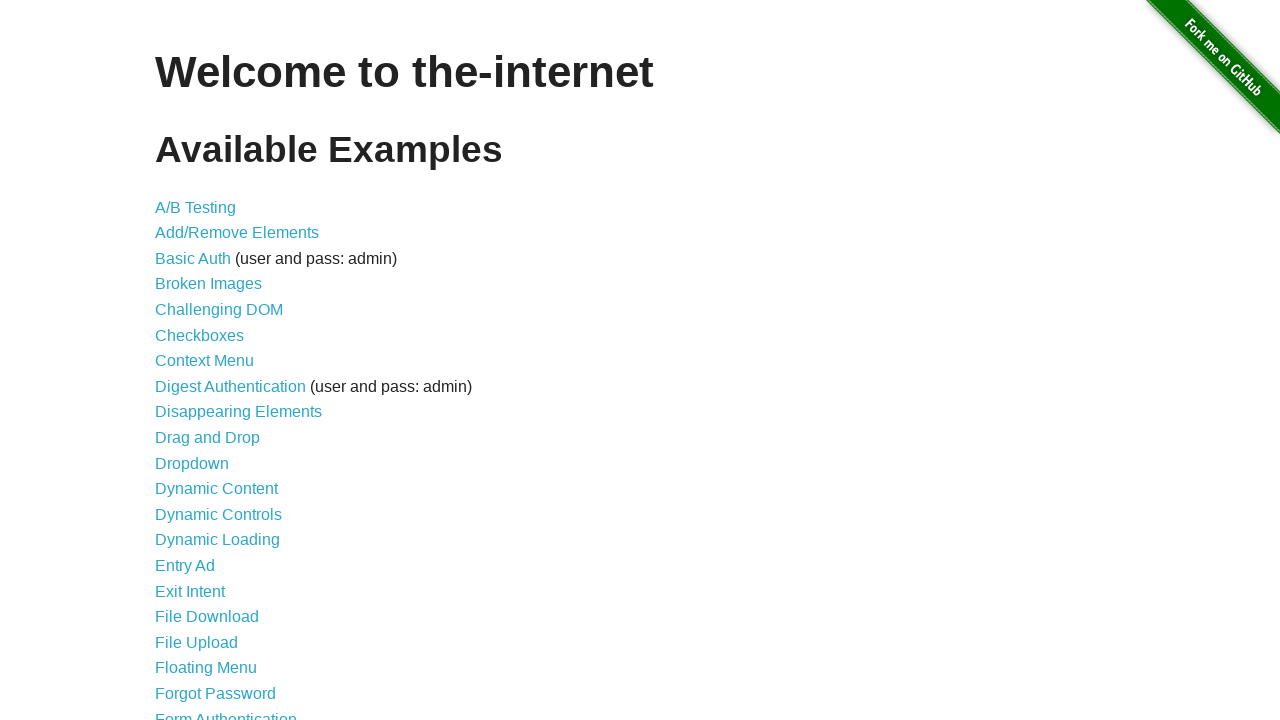

Navigated to A/B test page at http://the-internet.herokuapp.com/abtest
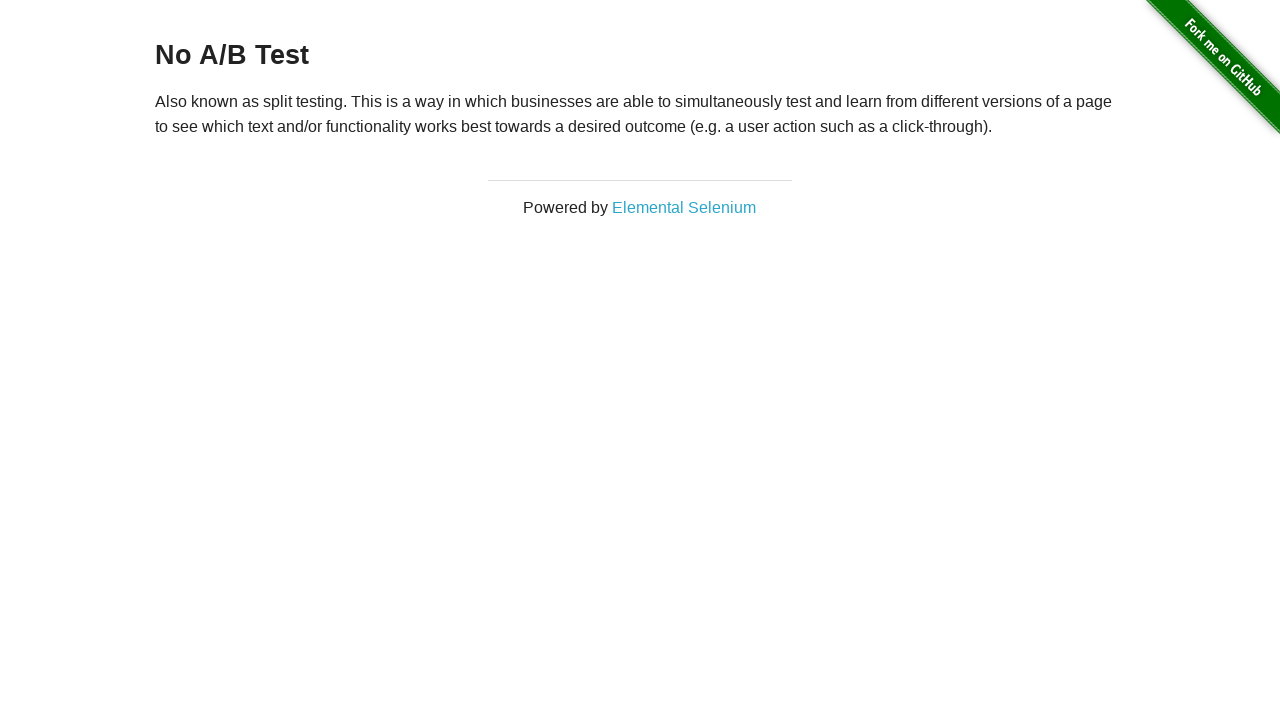

Retrieved heading text from page
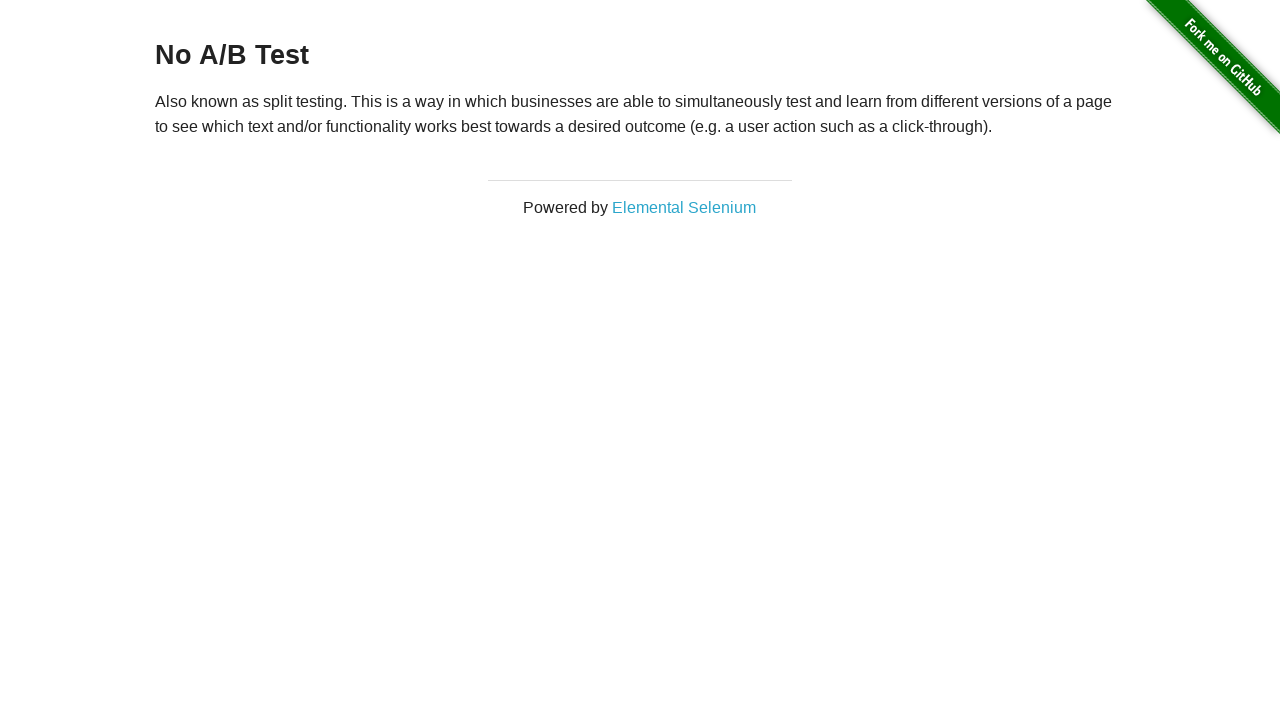

Verified A/B test is disabled with heading text 'No A/B Test'
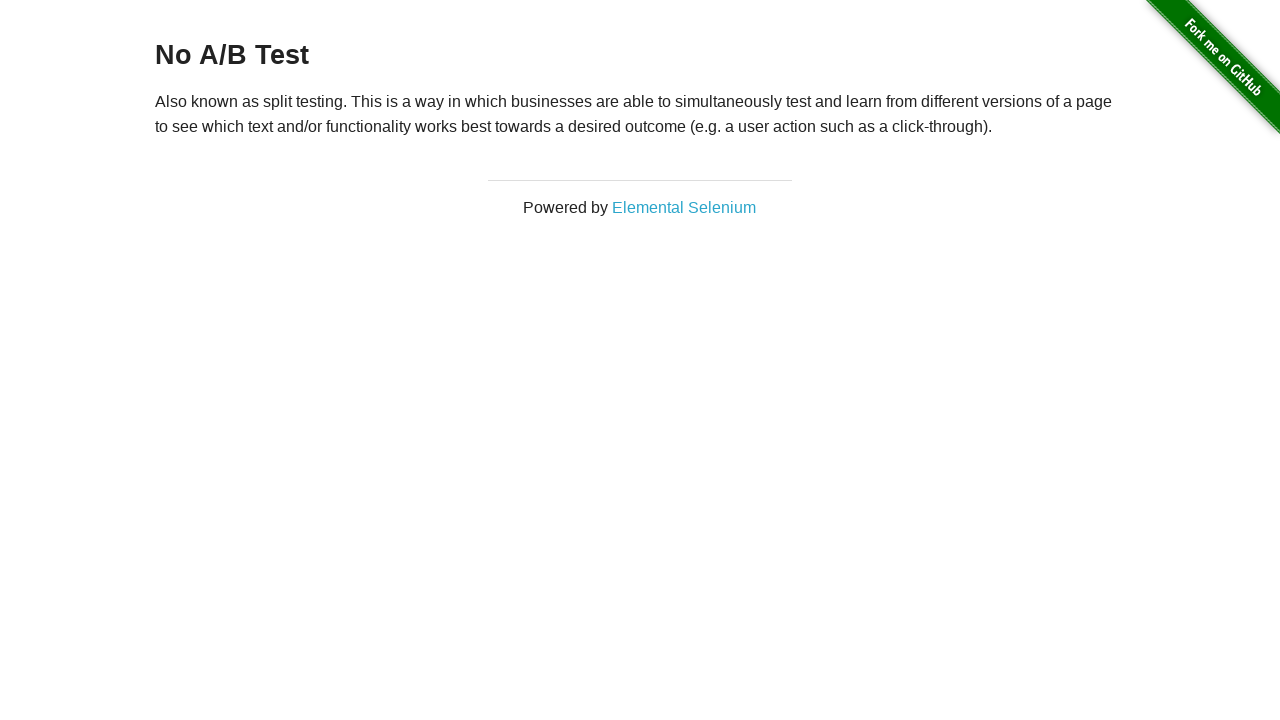

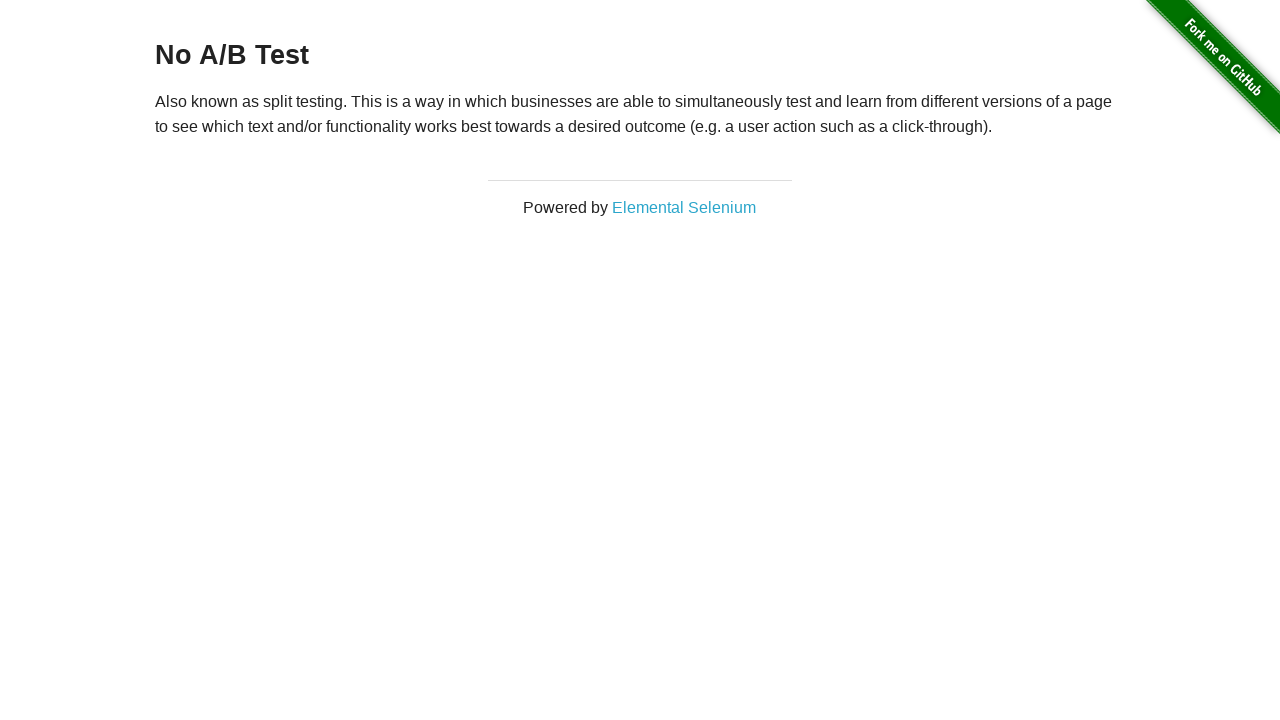